Tests browser navigation commands including navigating to multiple URLs, using back/forward buttons, and refresh functionality, along with window maximize/minimize operations

Starting URL: https://www.selenium.dev/

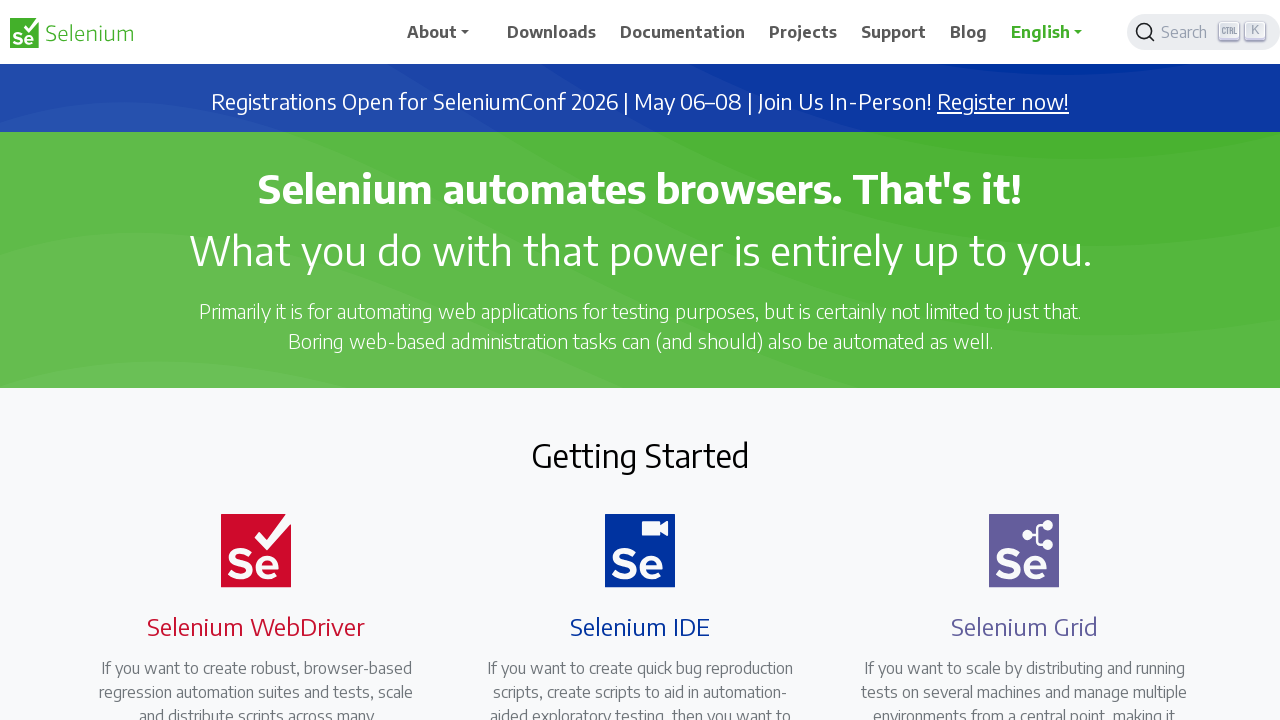

Maximized browser window to 1920x1080
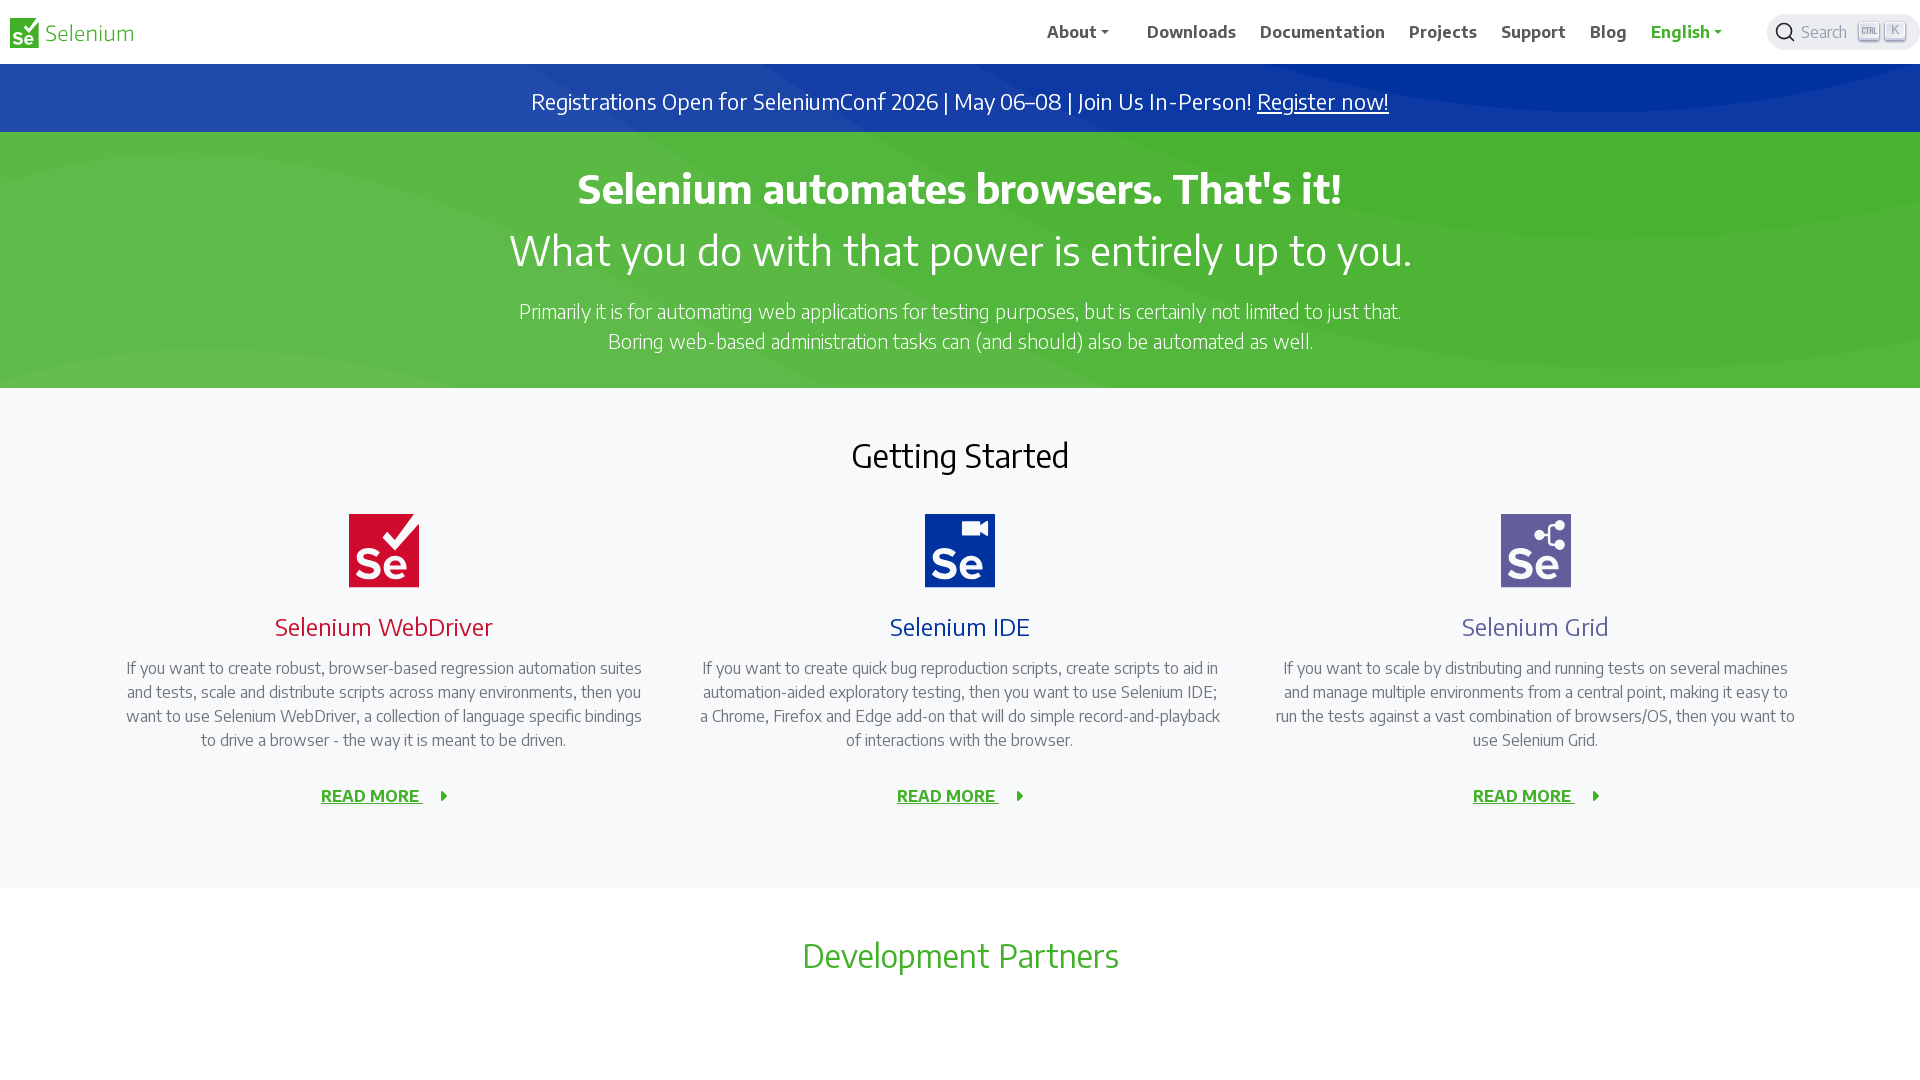

Navigated to GitHub
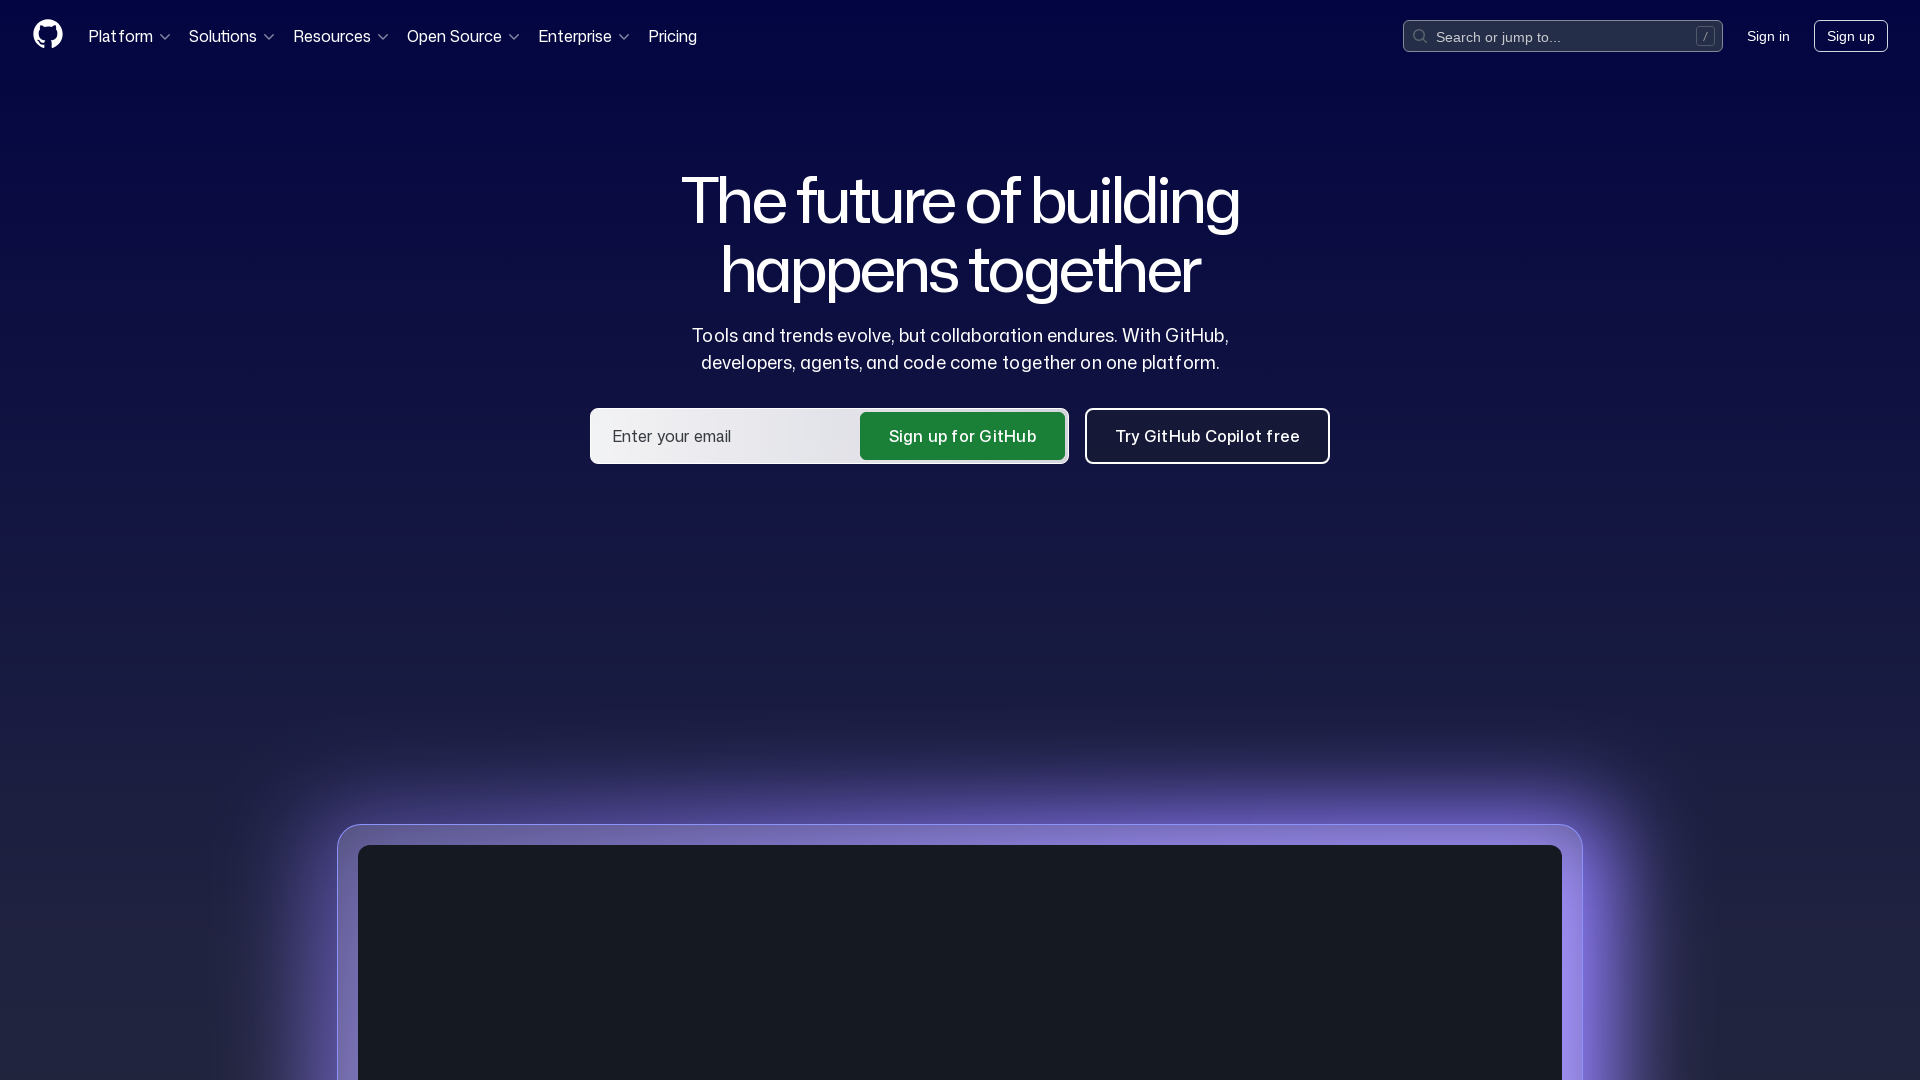

Navigated to Maven Apache Org
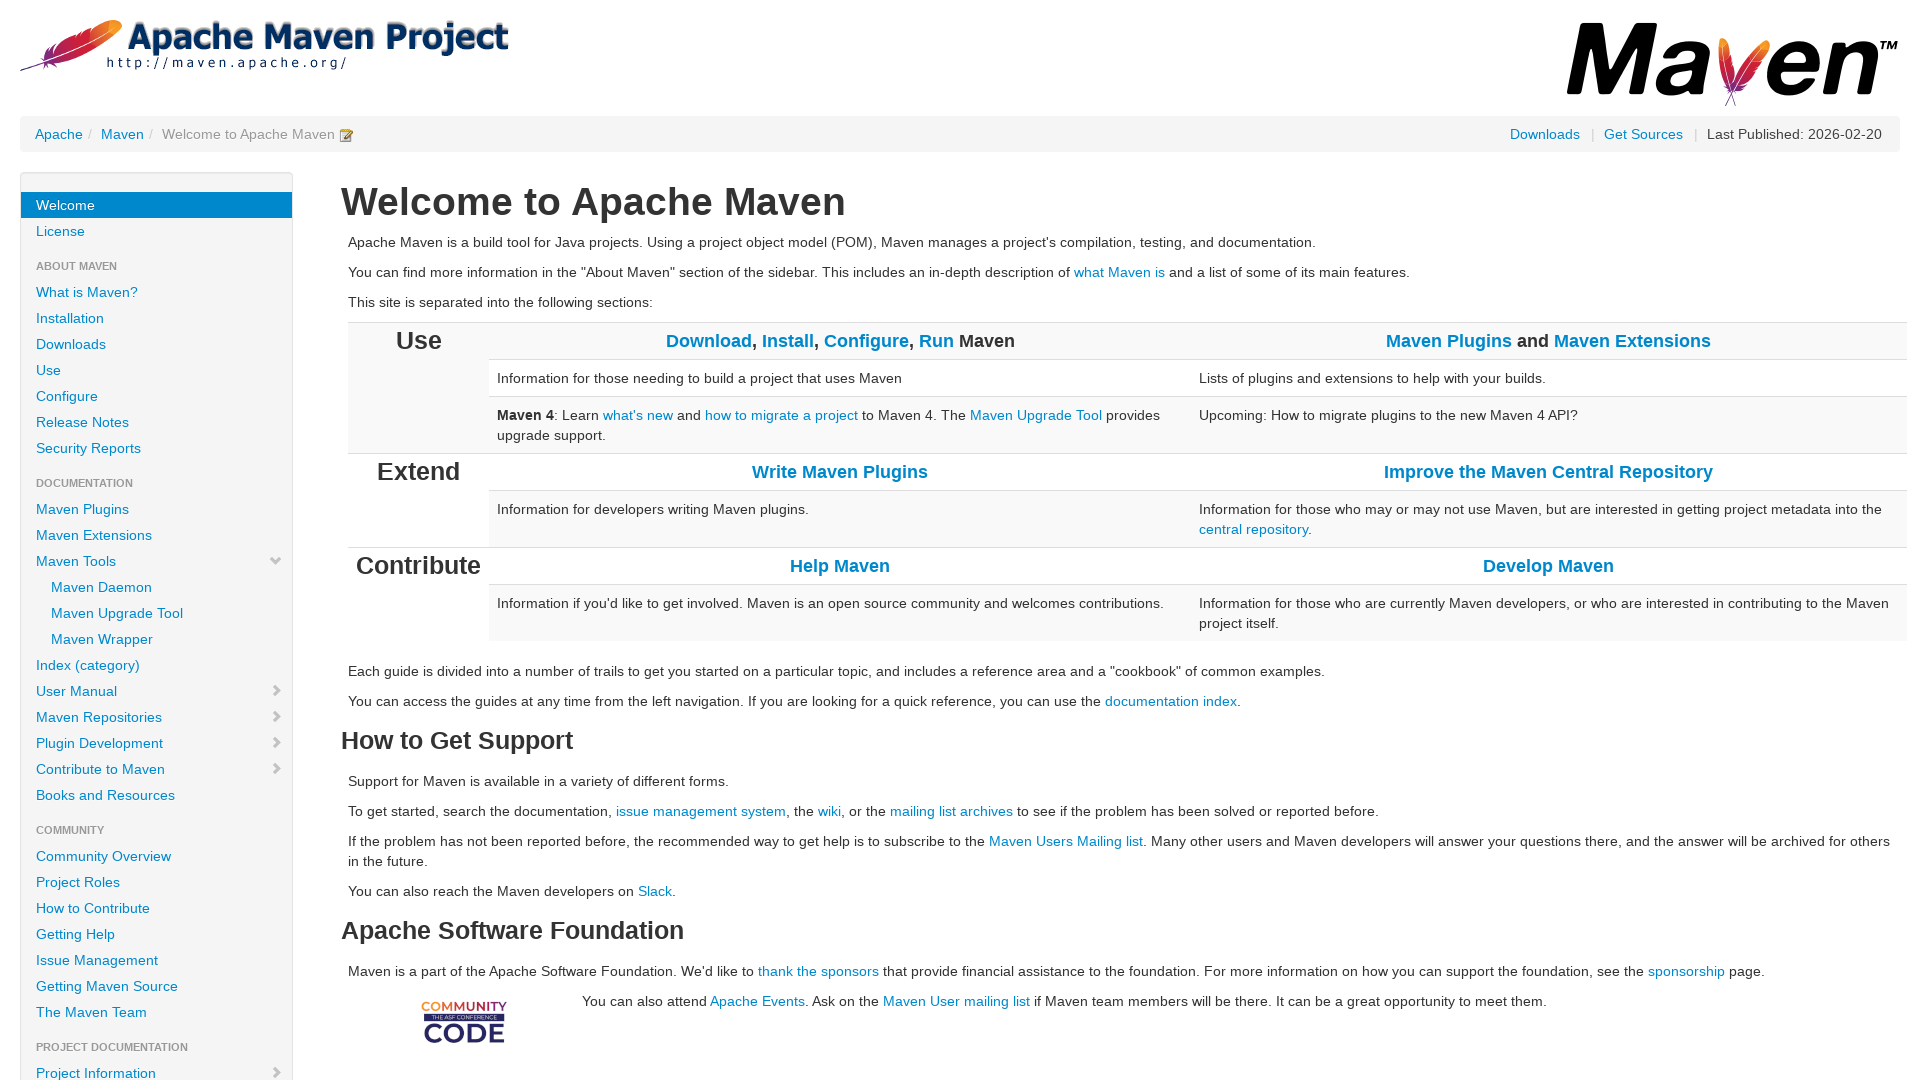

Used back button to return to GitHub
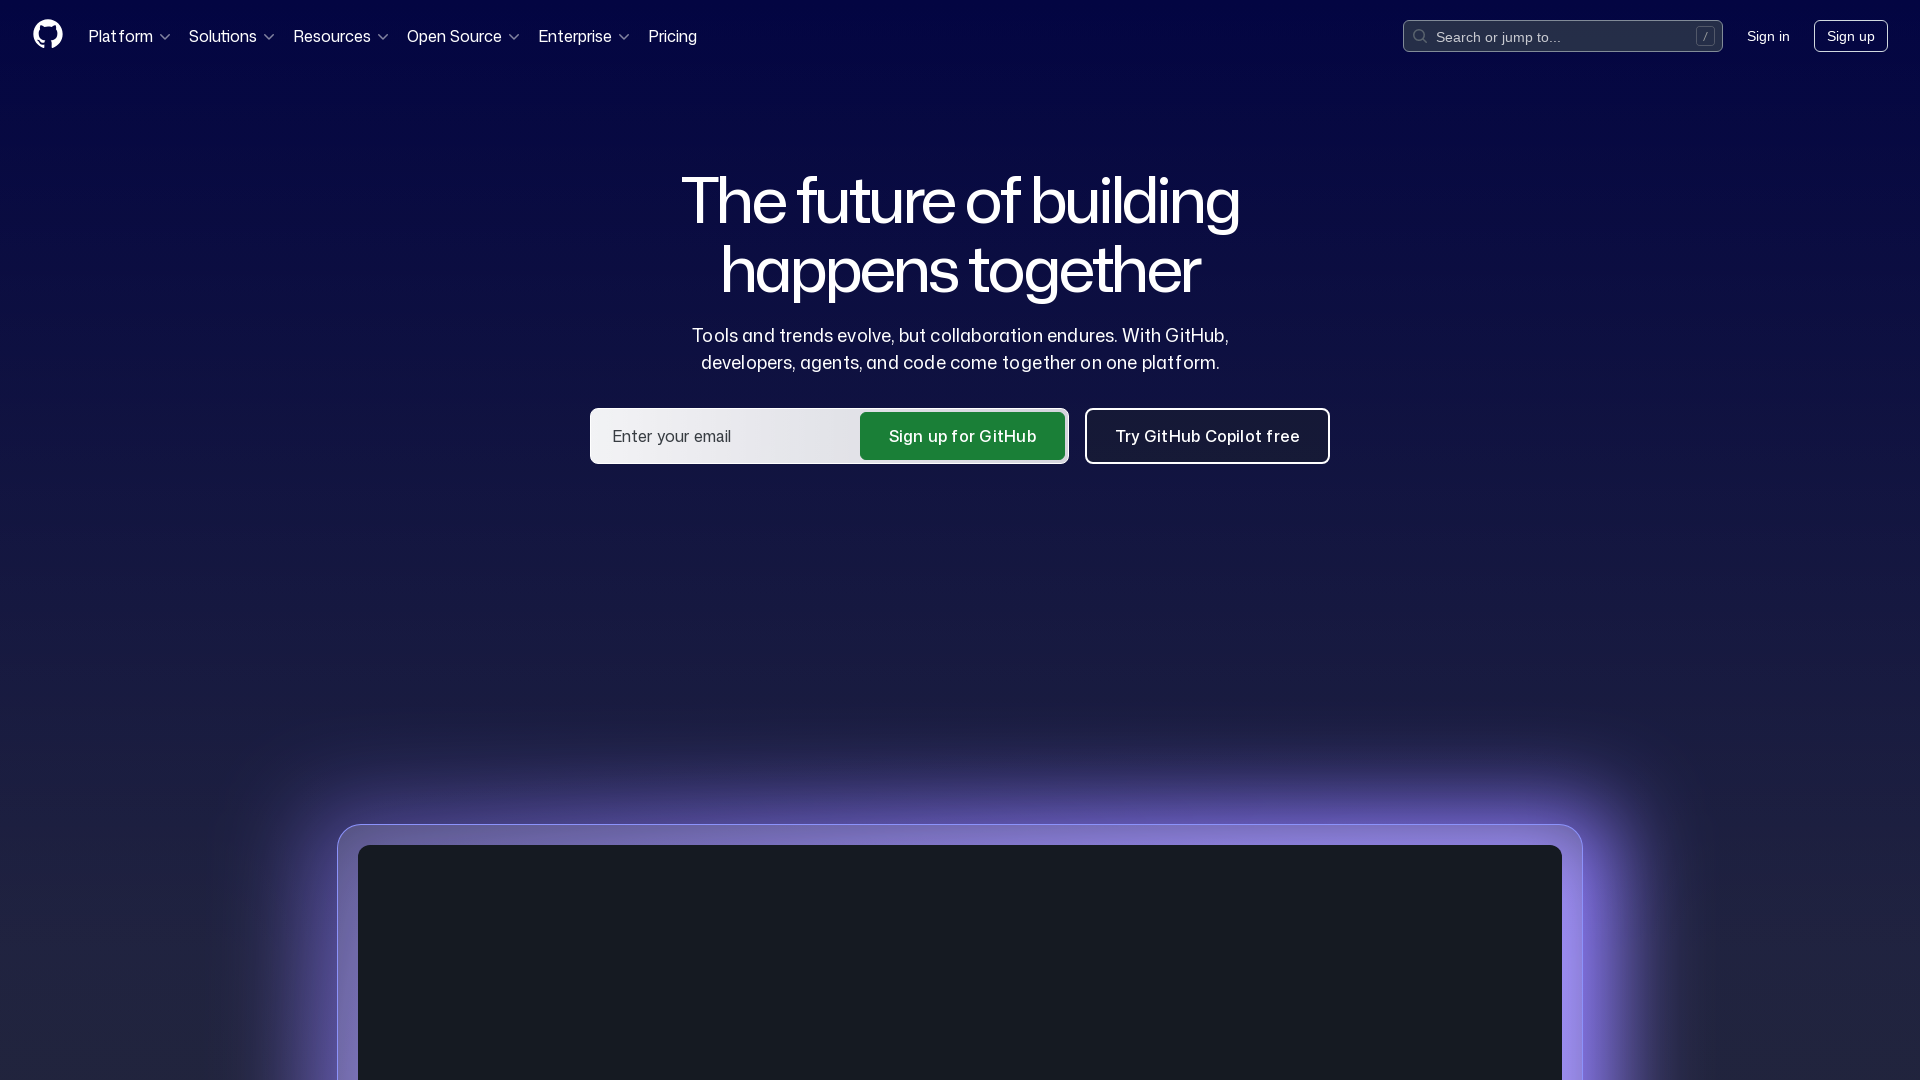

Used back button to return to Selenium Dev
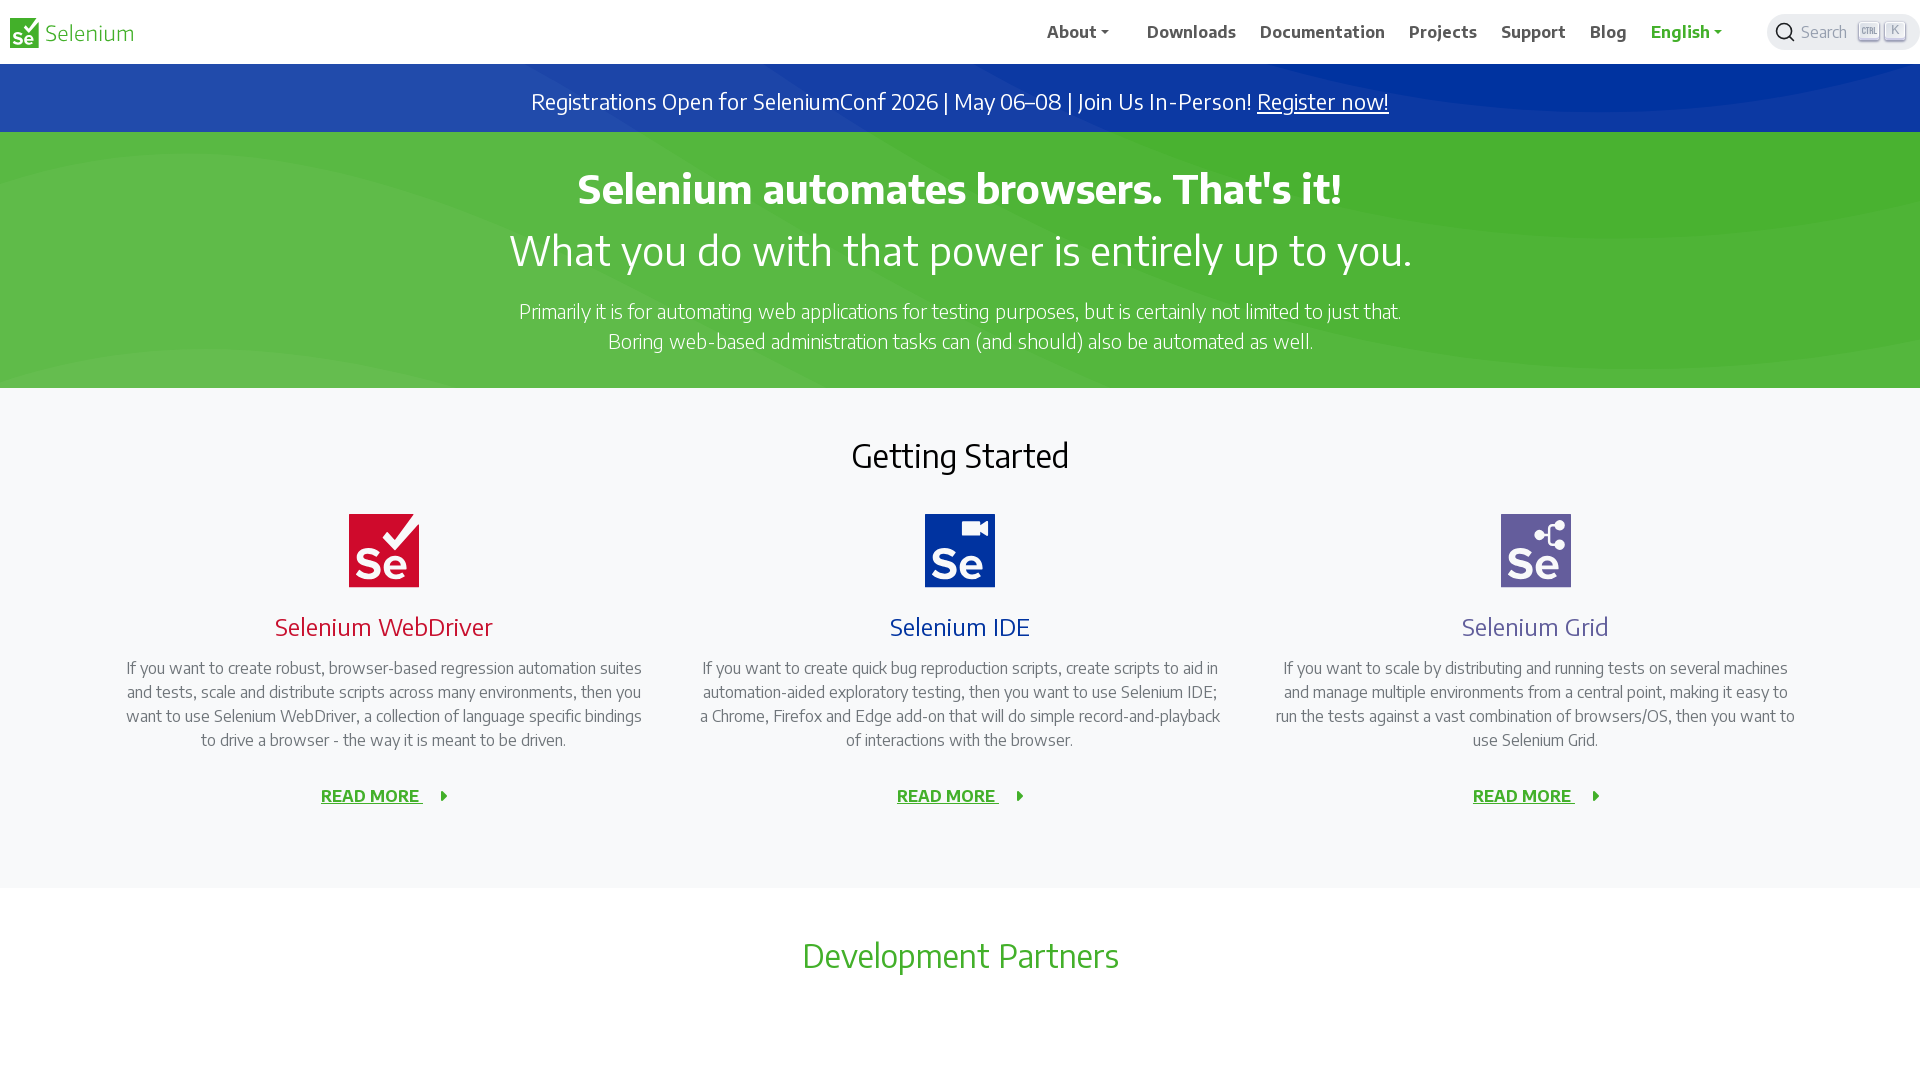

Used forward button to navigate to GitHub
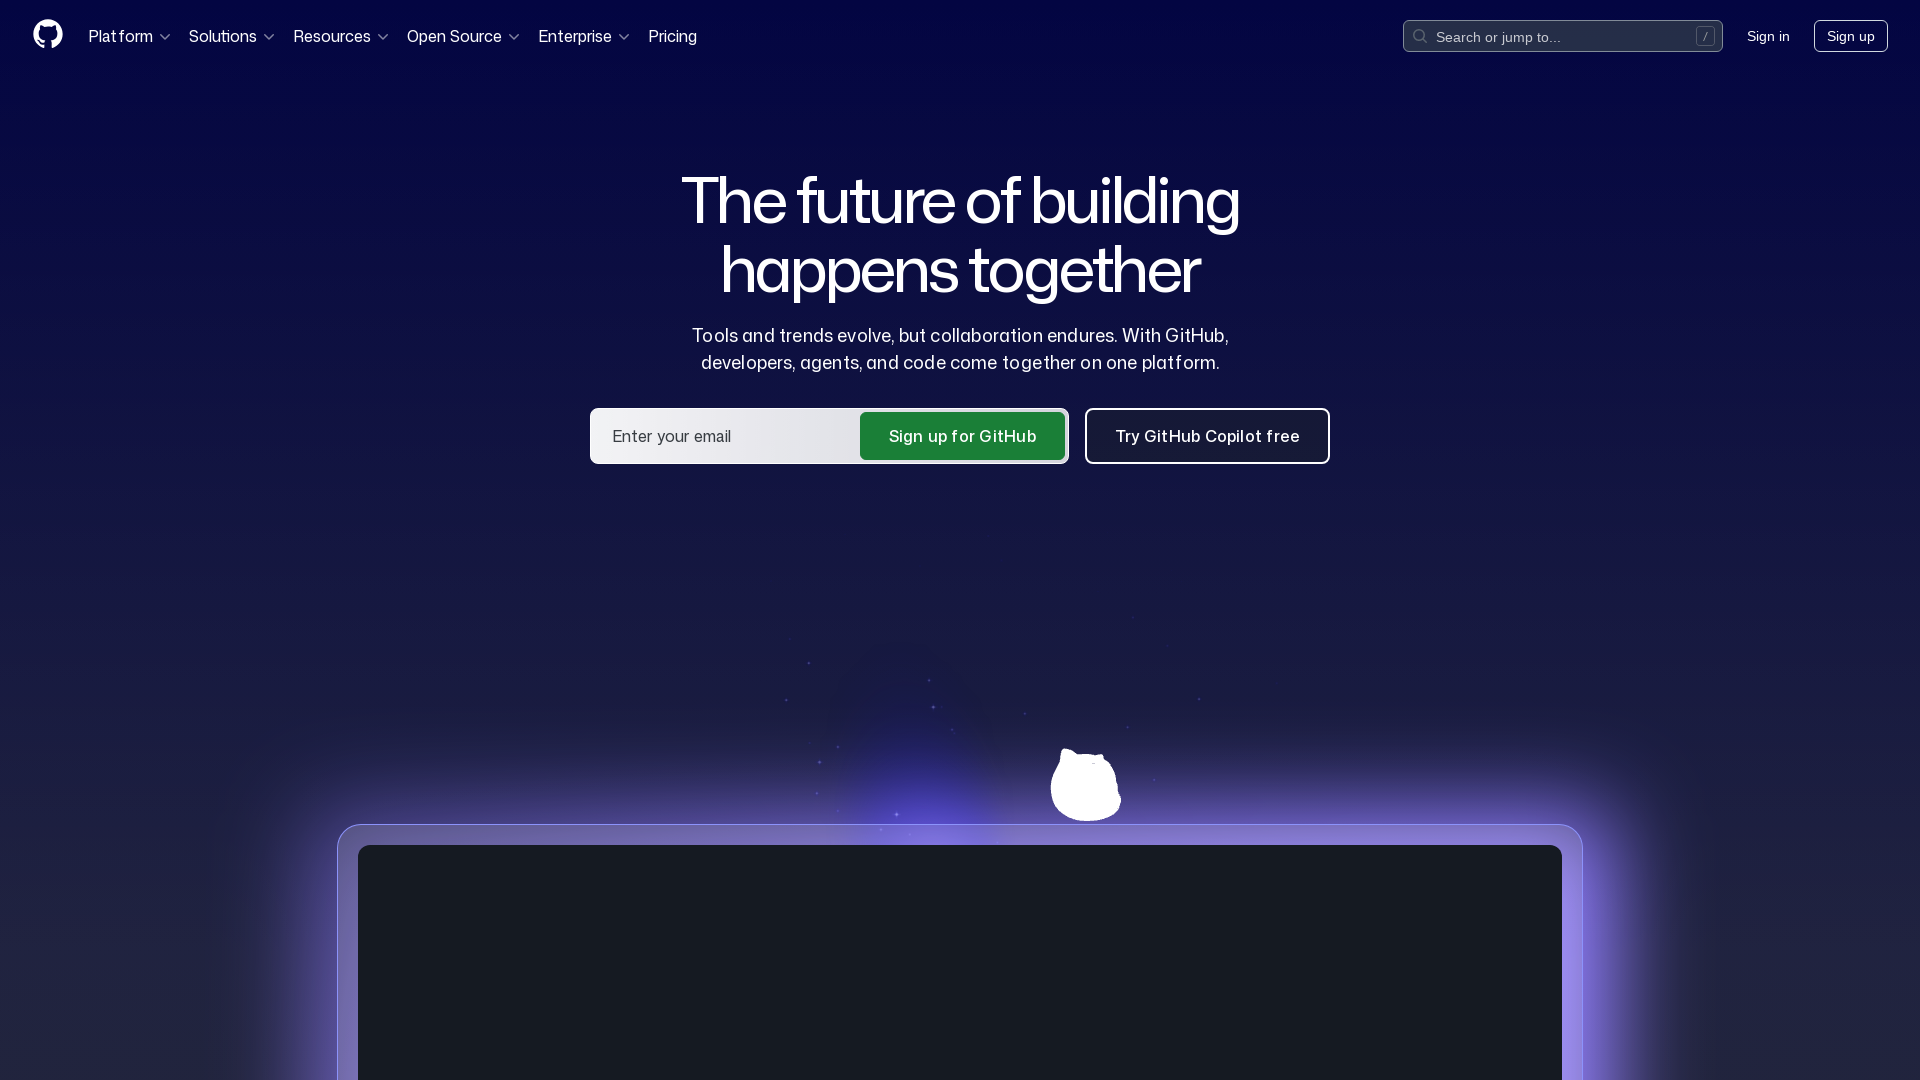

Refreshed the current page
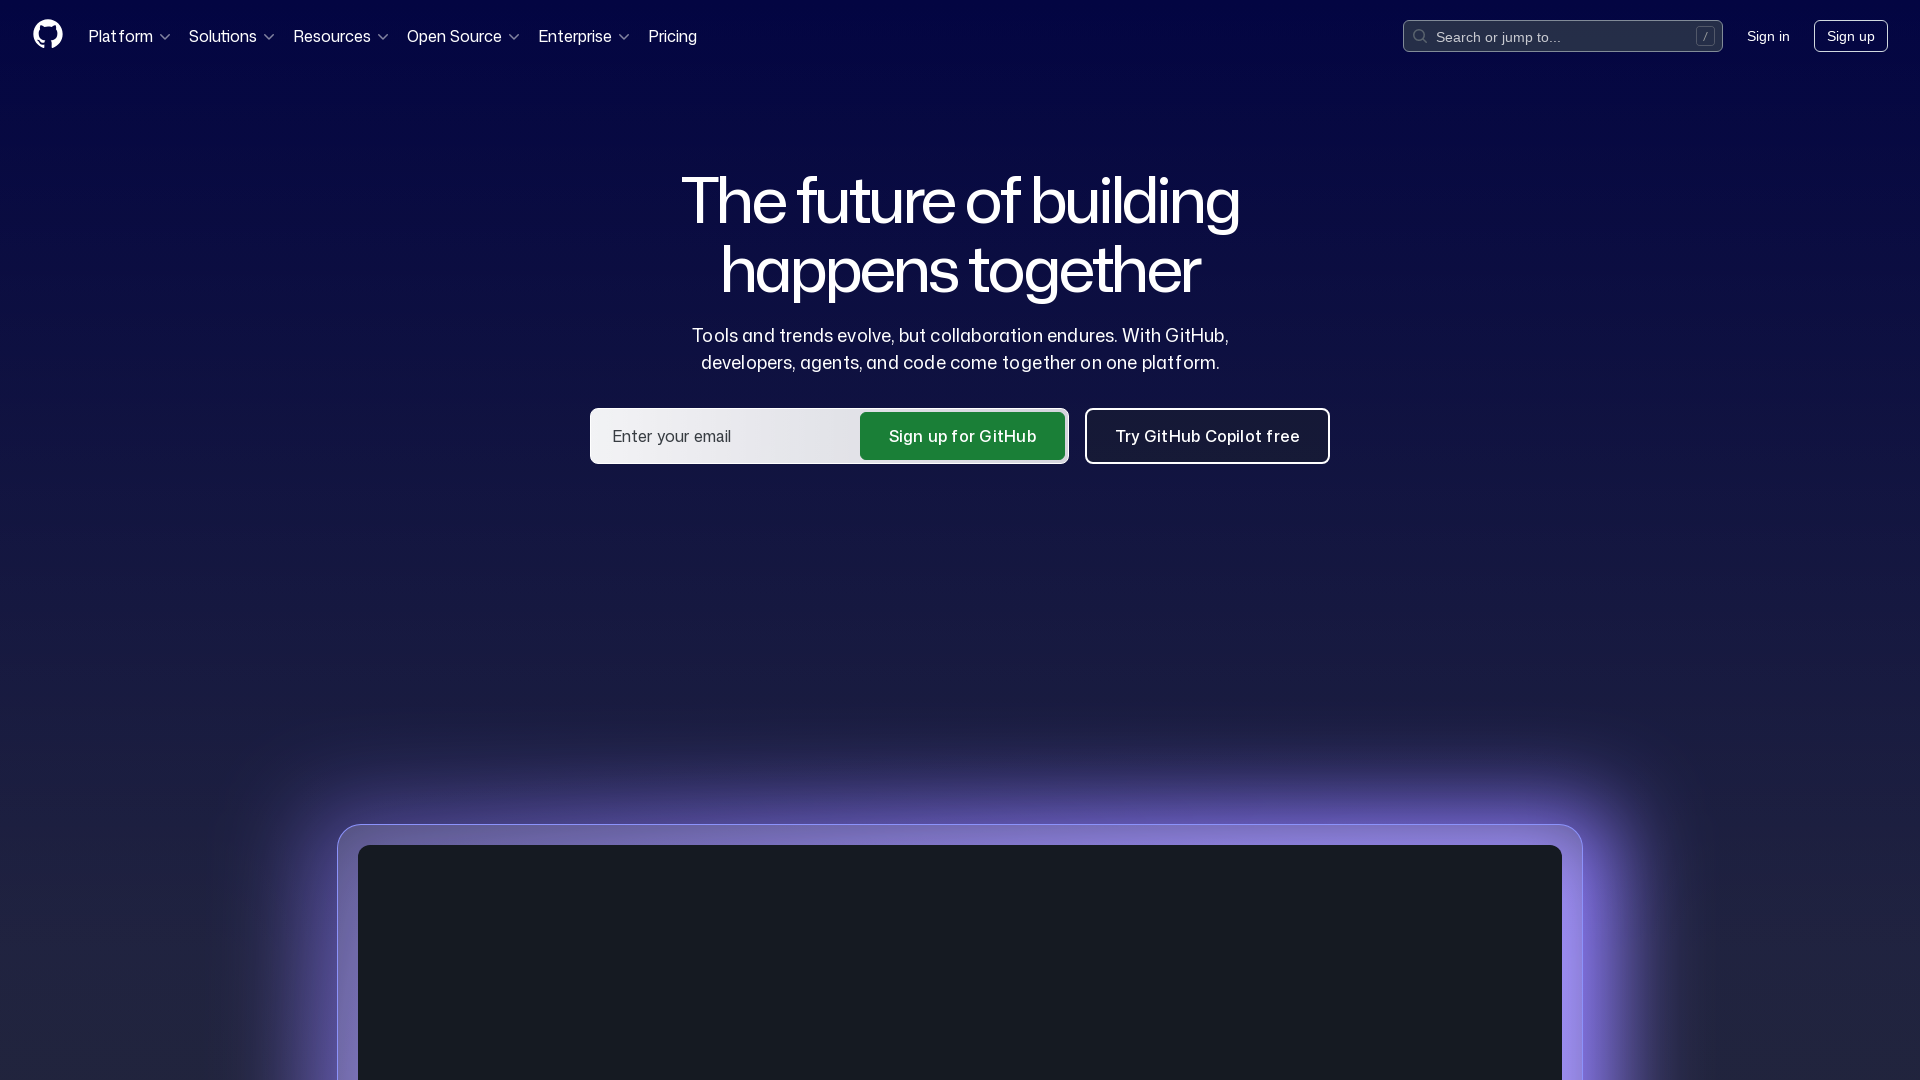

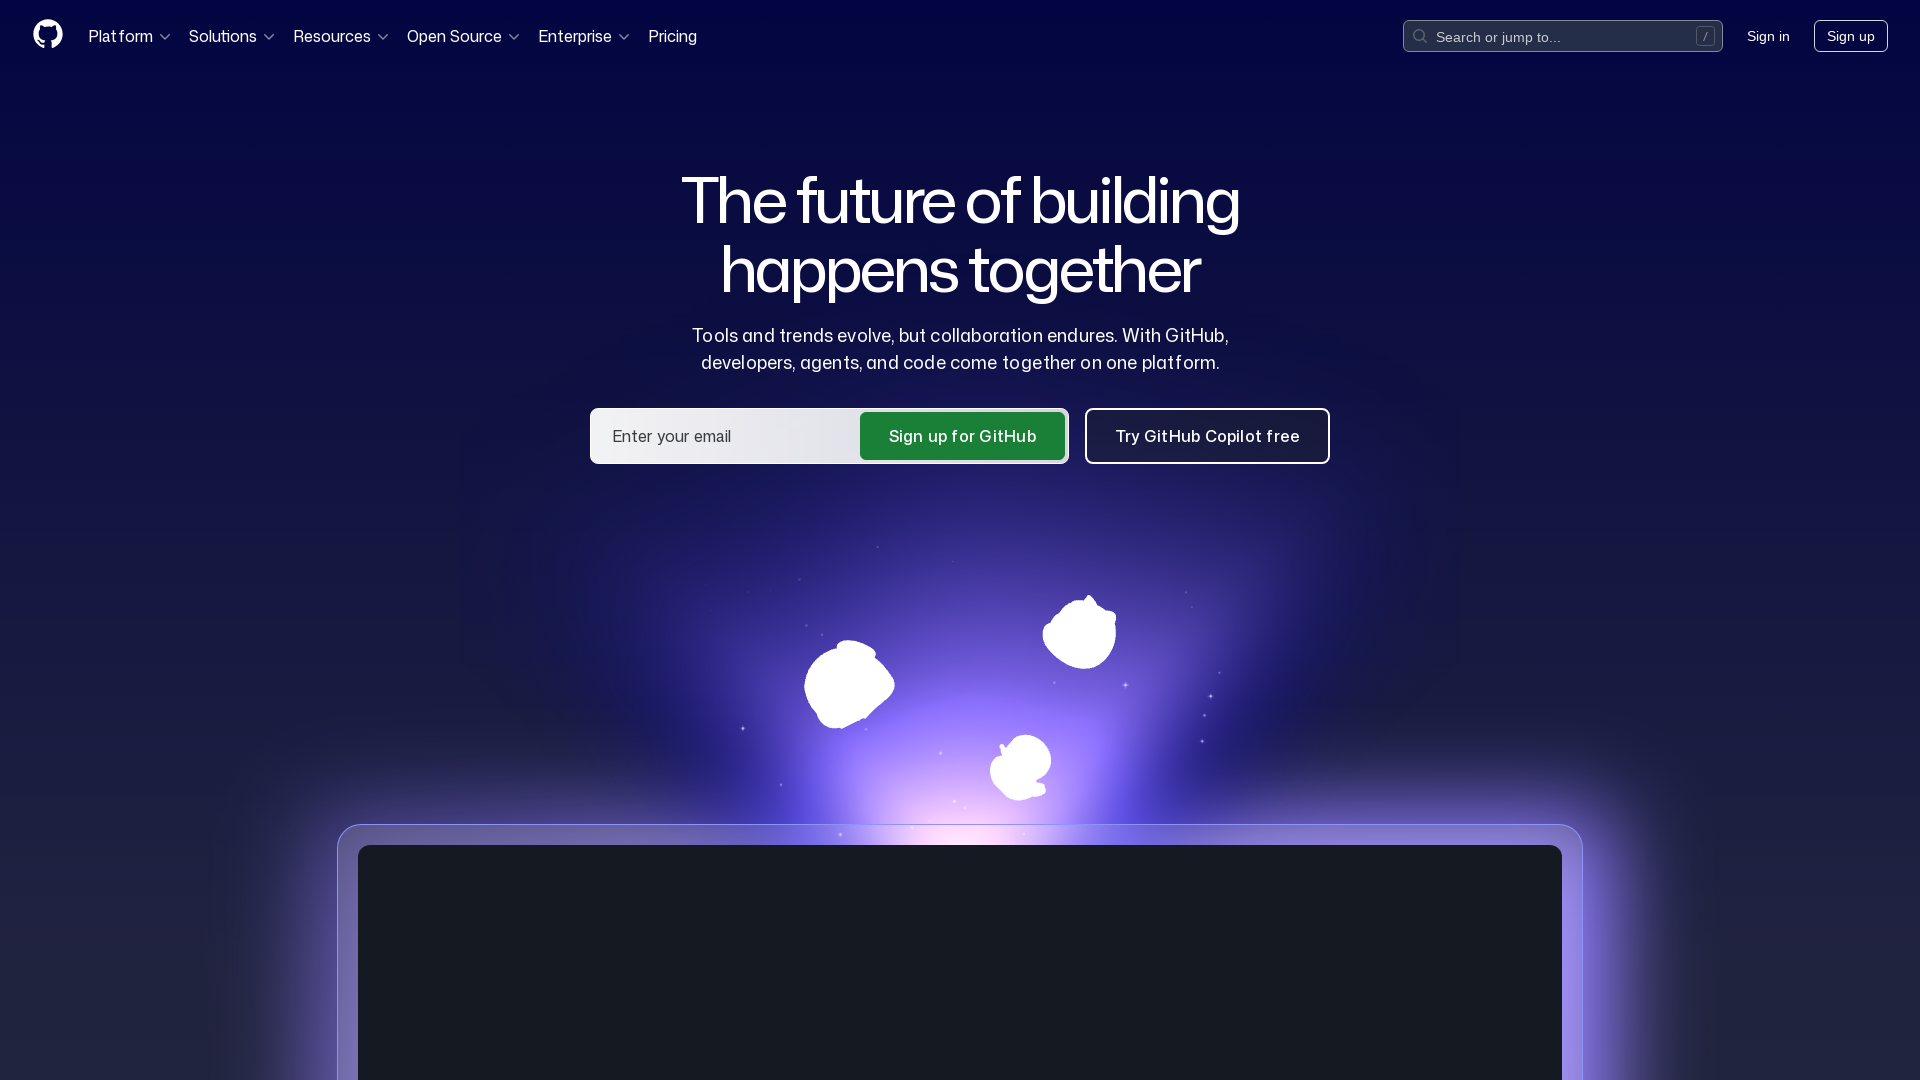